Tests browser window handling by opening a new tab, switching to it, and clicking a link to navigate back

Starting URL: https://www.tutorialspoint.com/selenium/practice/browser-windows.php

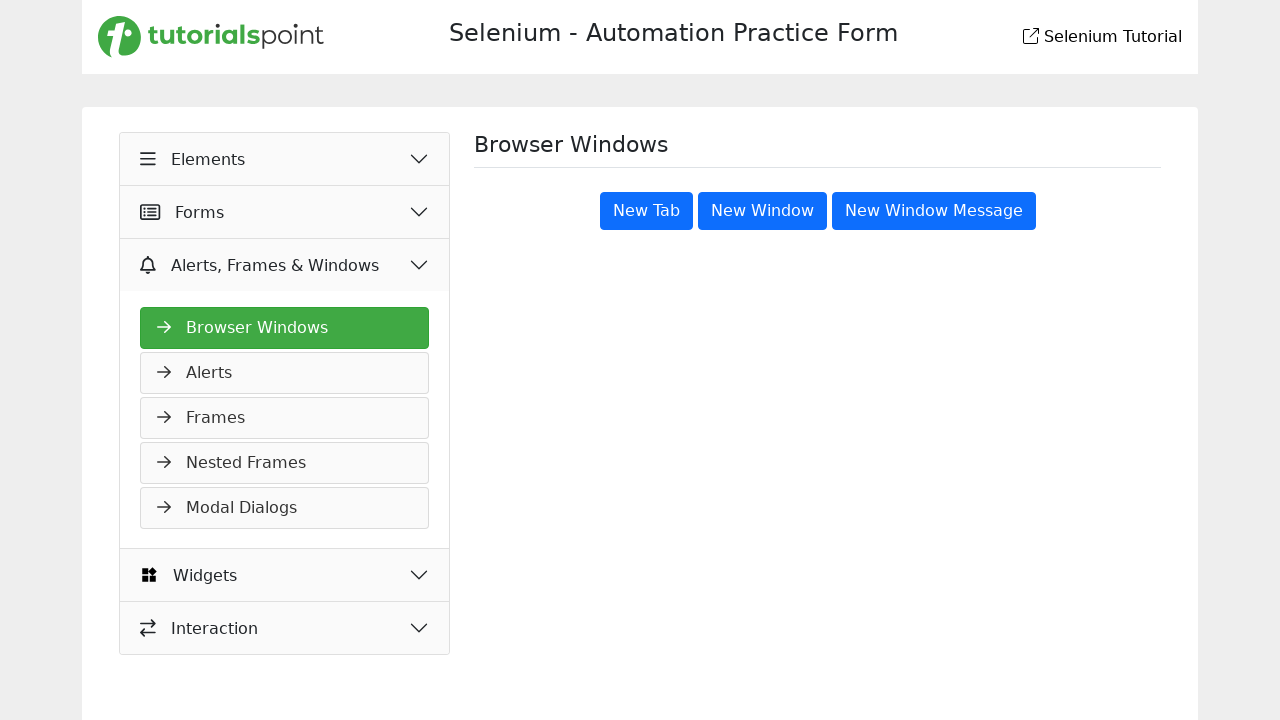

Clicked button to open new tab at (646, 211) on button[title='New Tab']
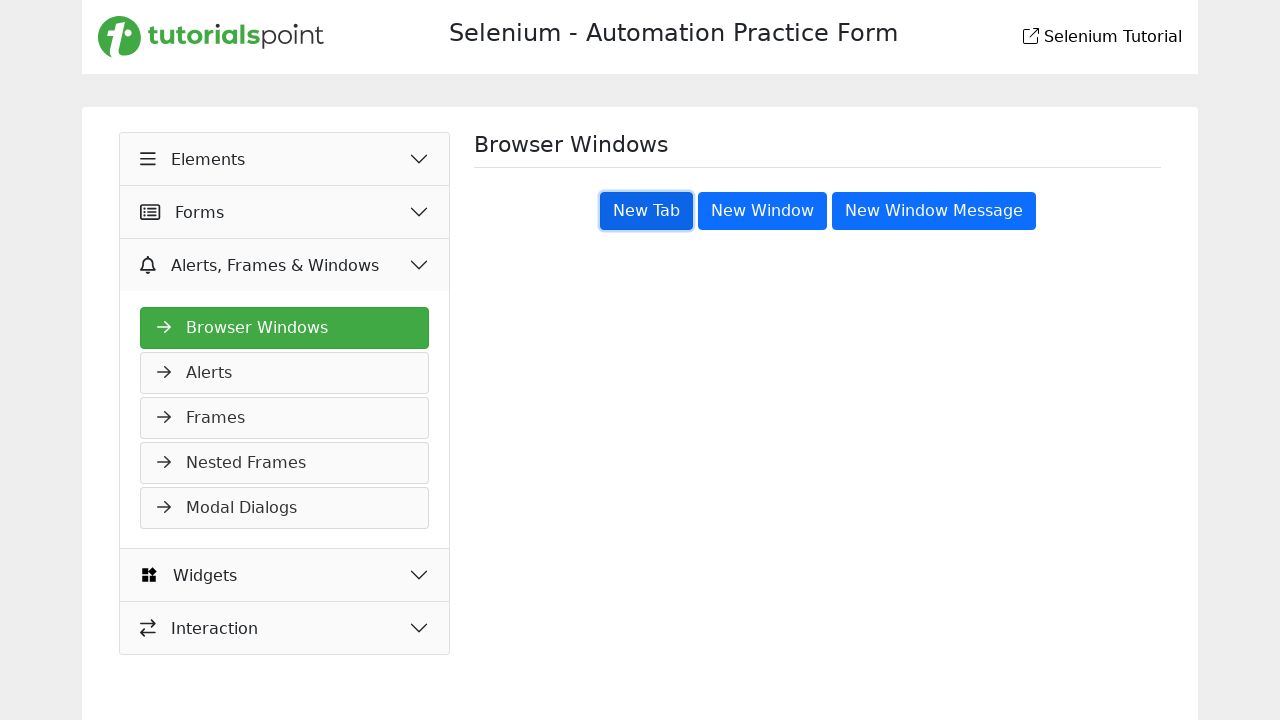

New tab opened and captured at (646, 211) on button[title='New Tab']
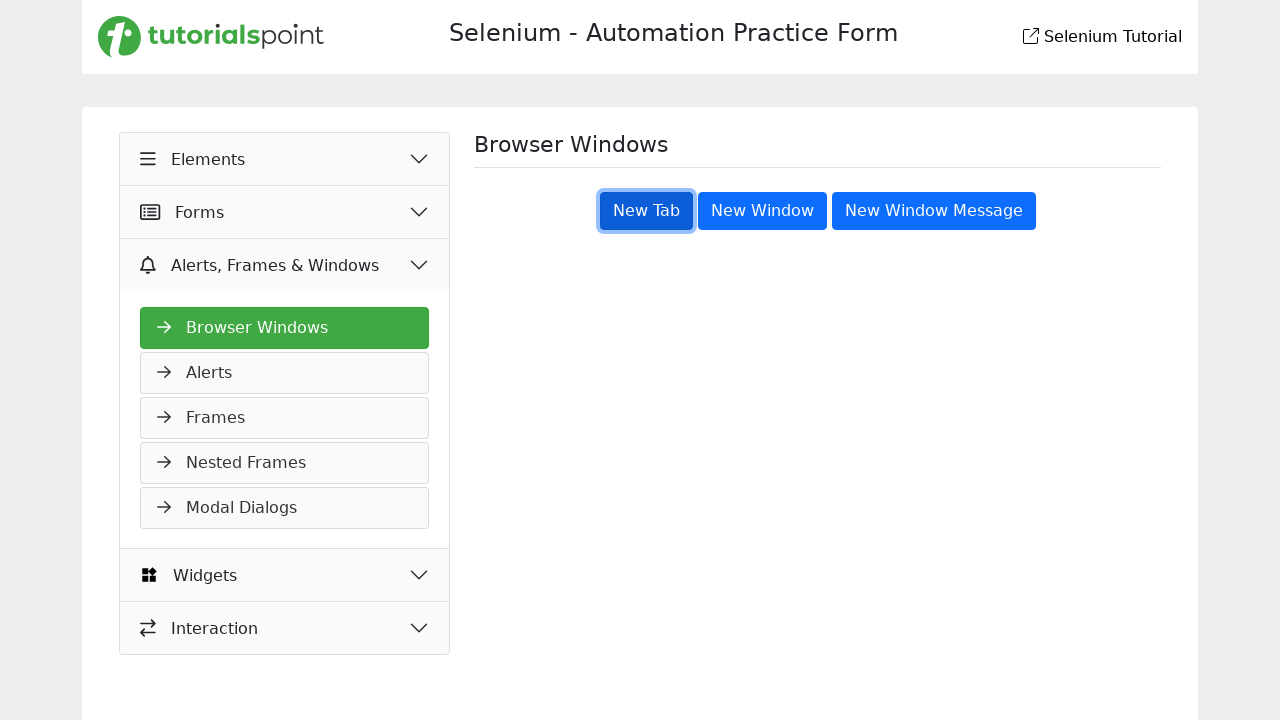

New page object retrieved
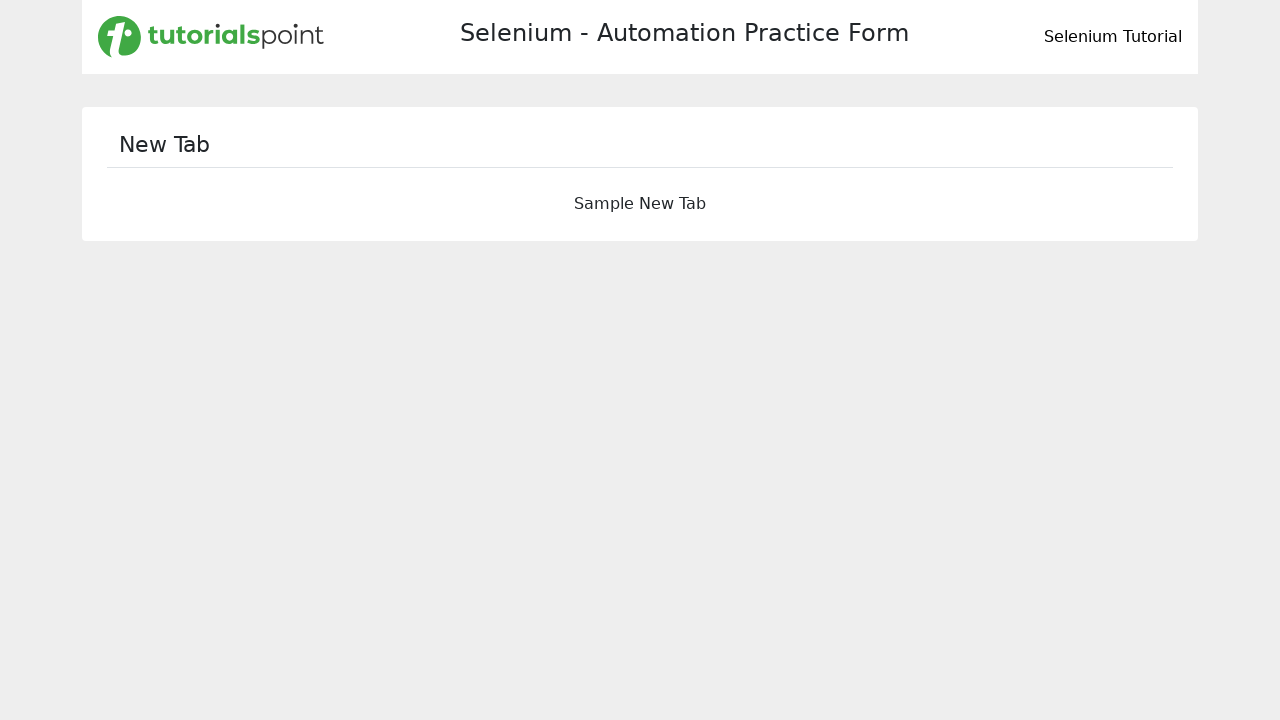

New page finished loading
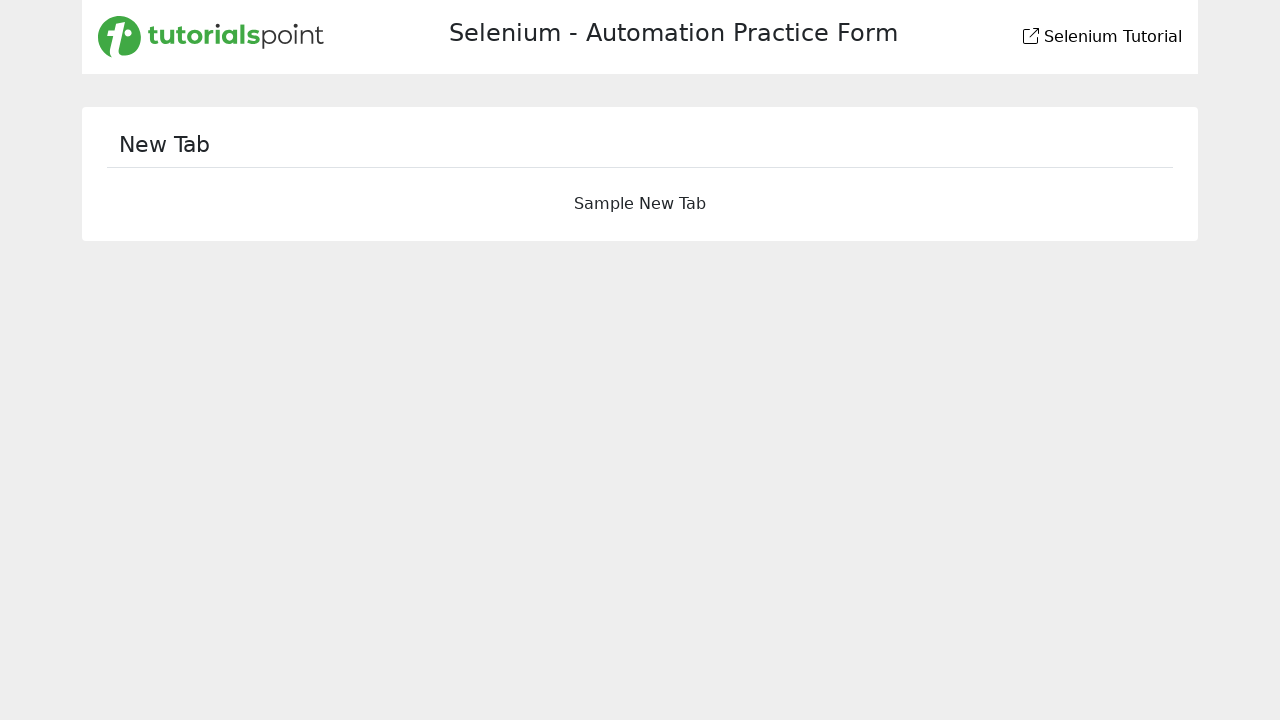

Clicked link to navigate back to Selenium Tutorial at (1031, 36) on a[title='back to Selenium Tutorial']
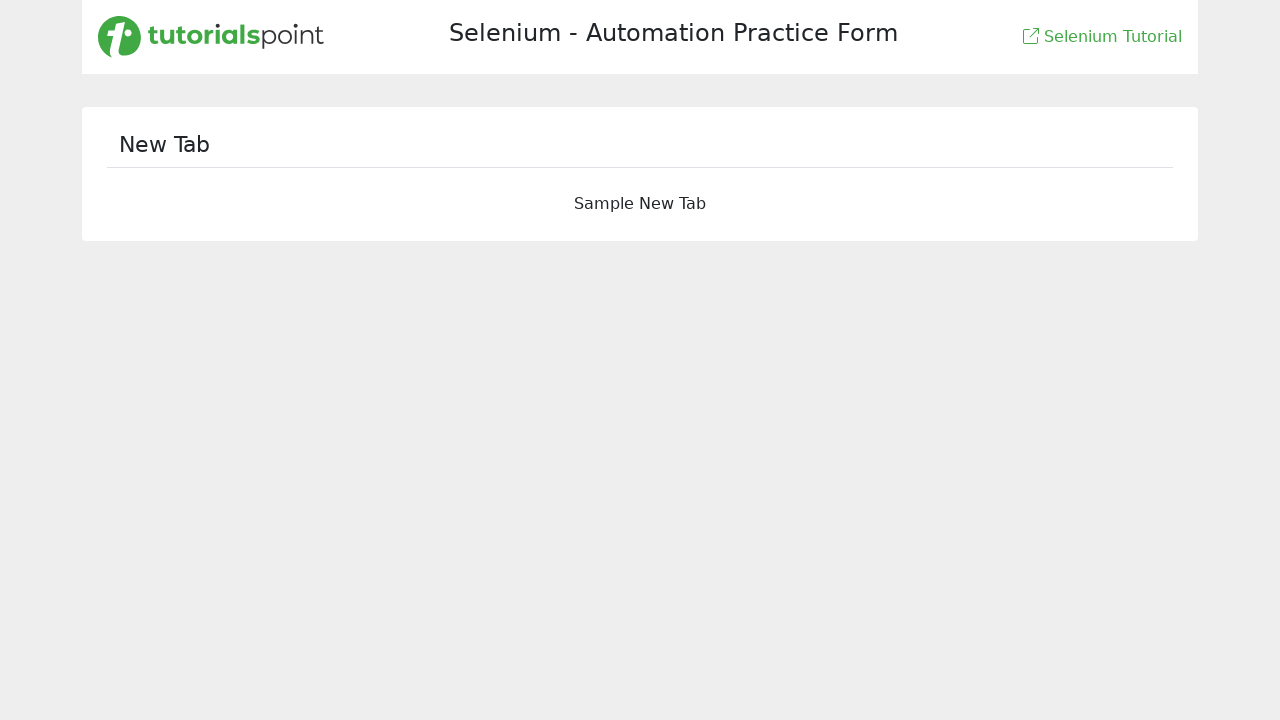

Retrieved page title: Selenium Practice - Web Tables
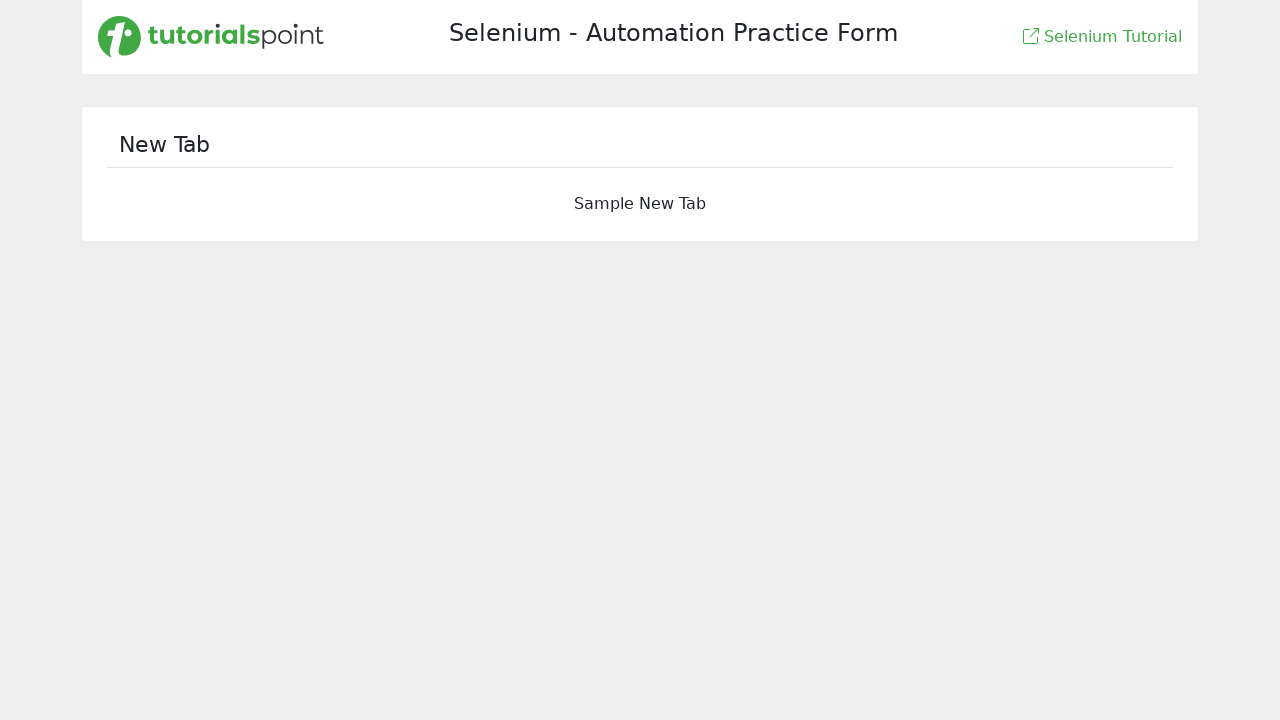

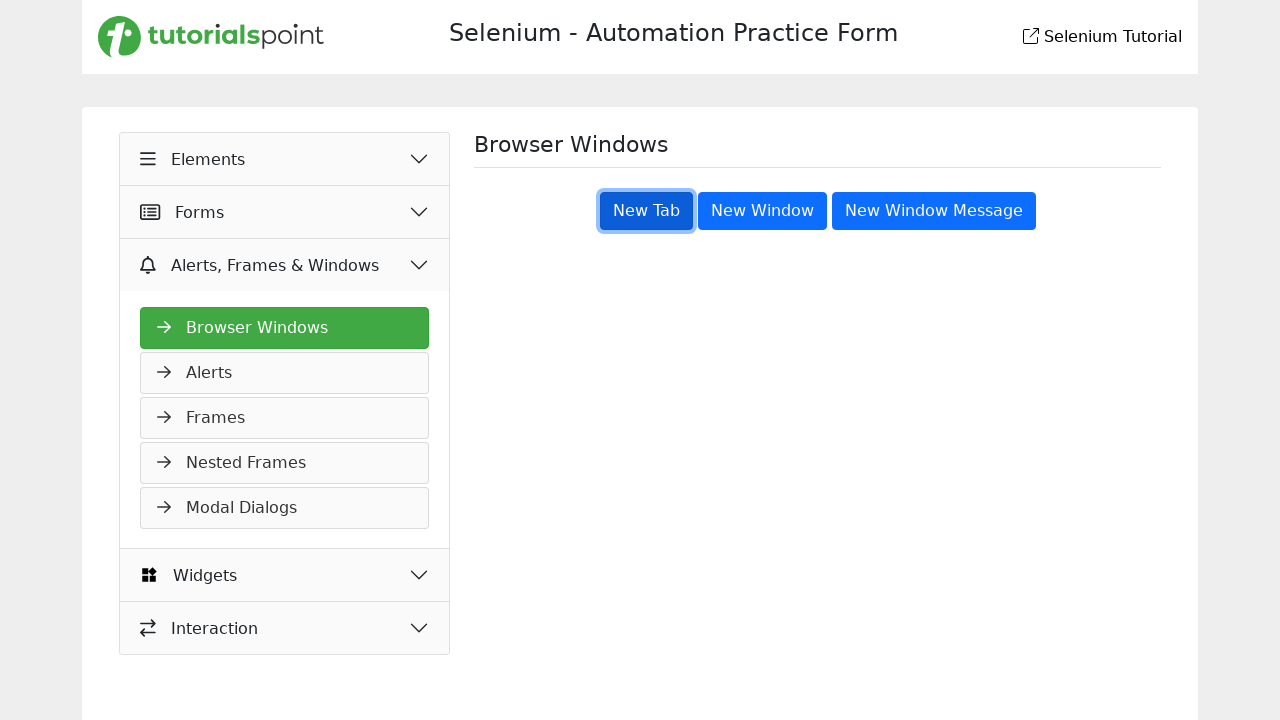